Tests handling of a simple JavaScript alert by clicking a button and verifying the alert message

Starting URL: https://seleniumelements.blogspot.com

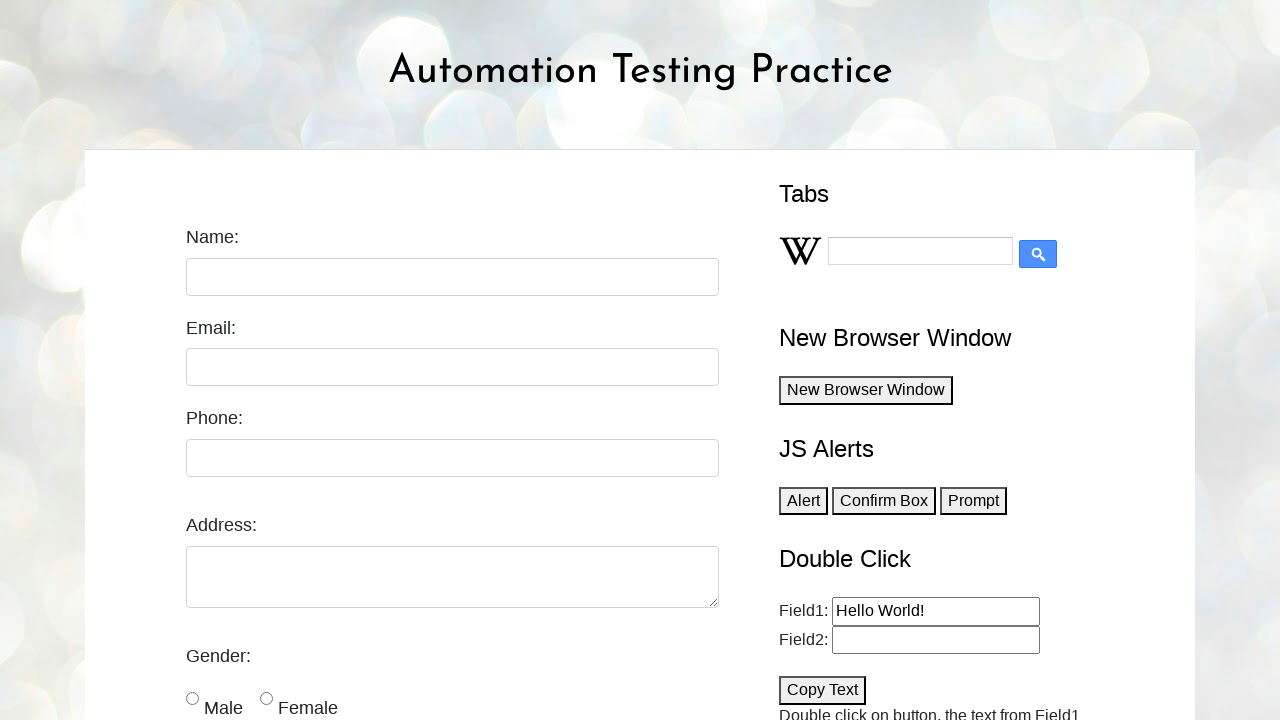

Clicked button to trigger alert at (804, 501) on [onclick="myFunctionAlert()"]
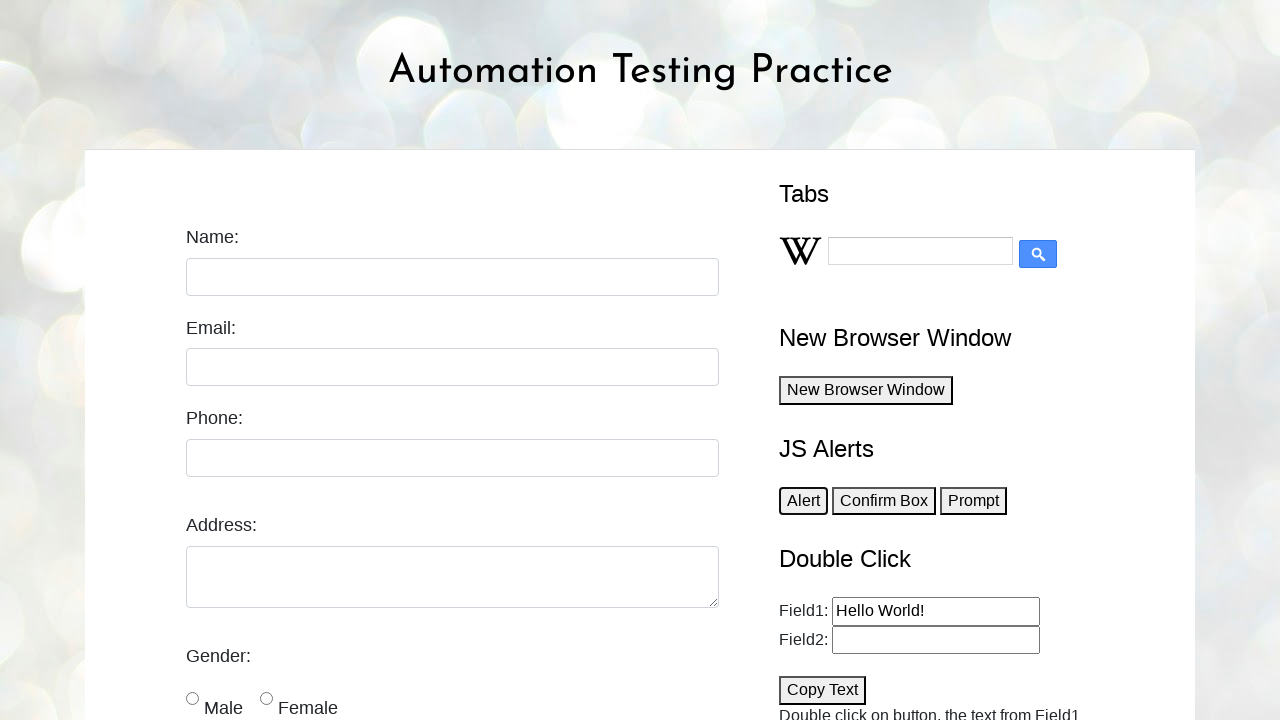

Alert dialog accepted
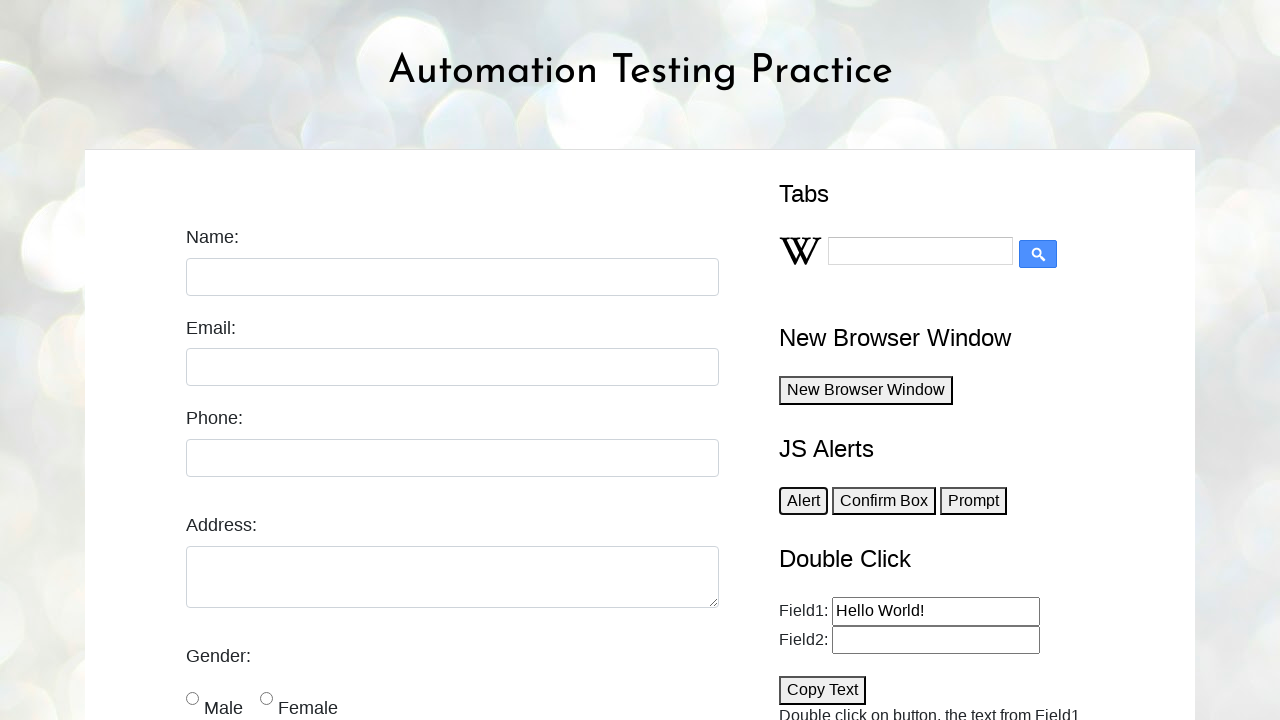

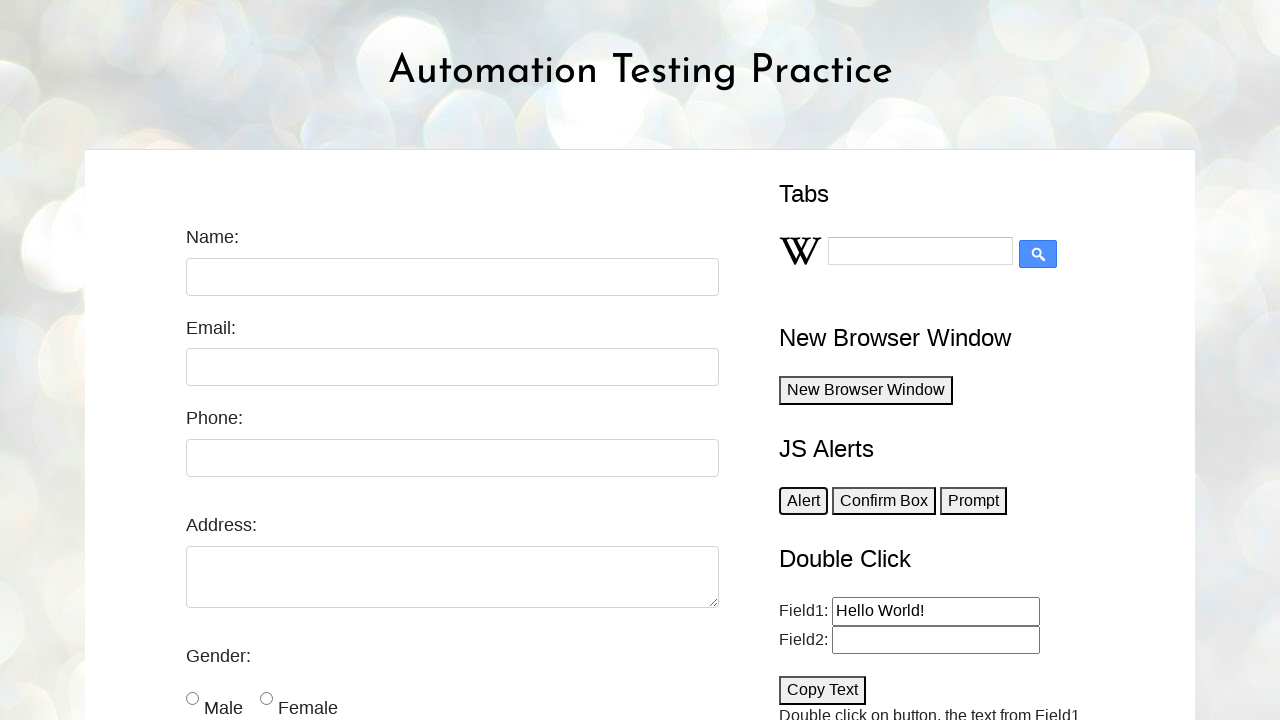